Tests basic element interaction by clicking a button with ID "clickOnMe" on a Selenium basics demo page

Starting URL: https://testeroprogramowania.github.io/selenium/basics.html

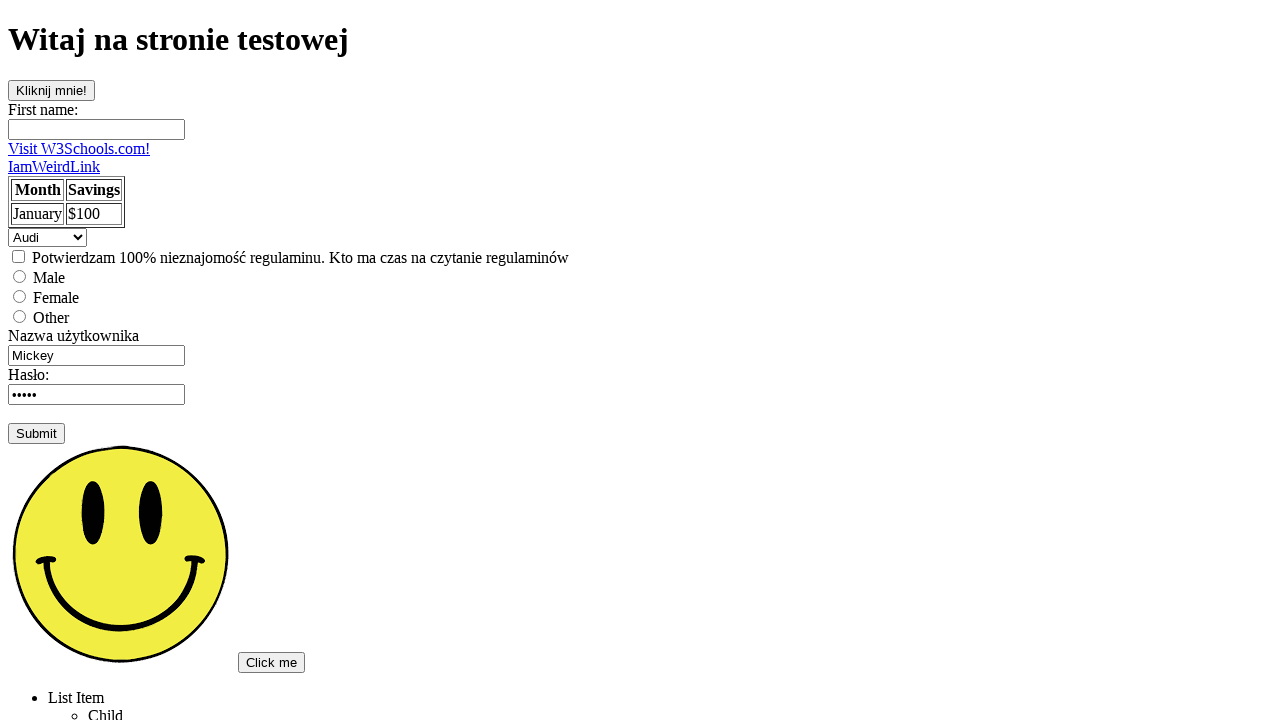

Navigated to Selenium basics demo page
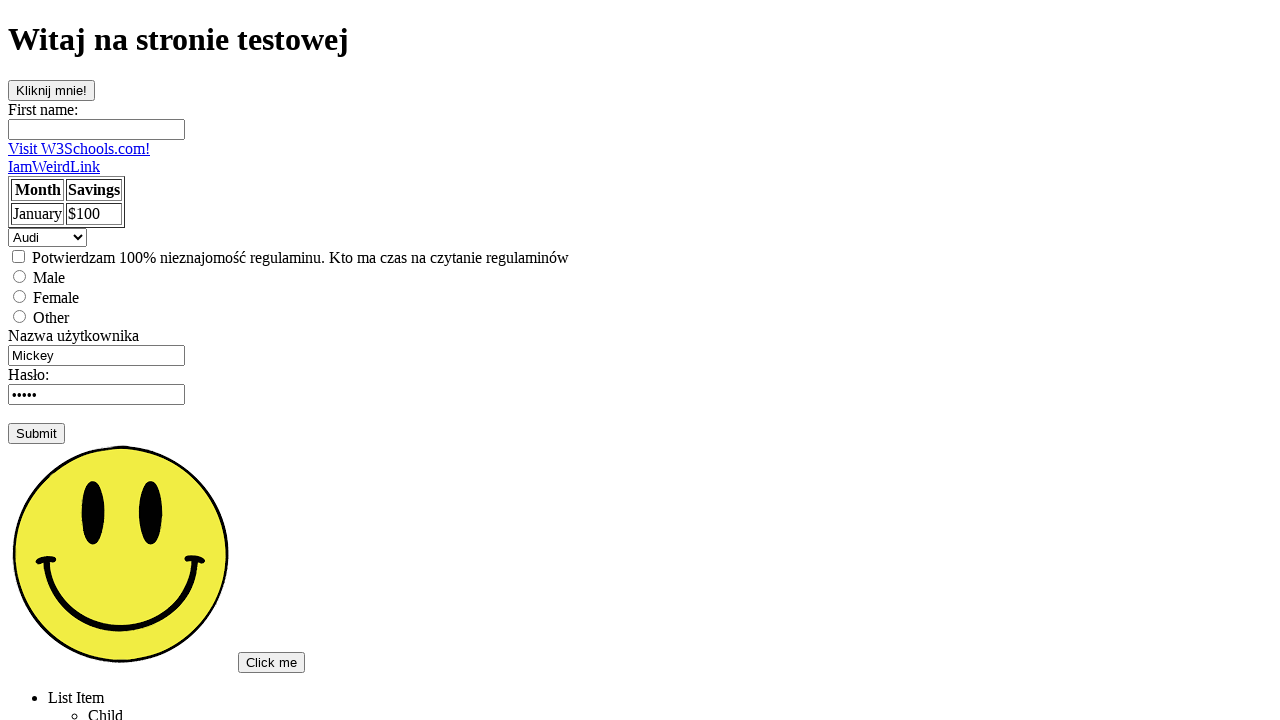

Clicked button with ID 'clickOnMe' at (52, 90) on #clickOnMe
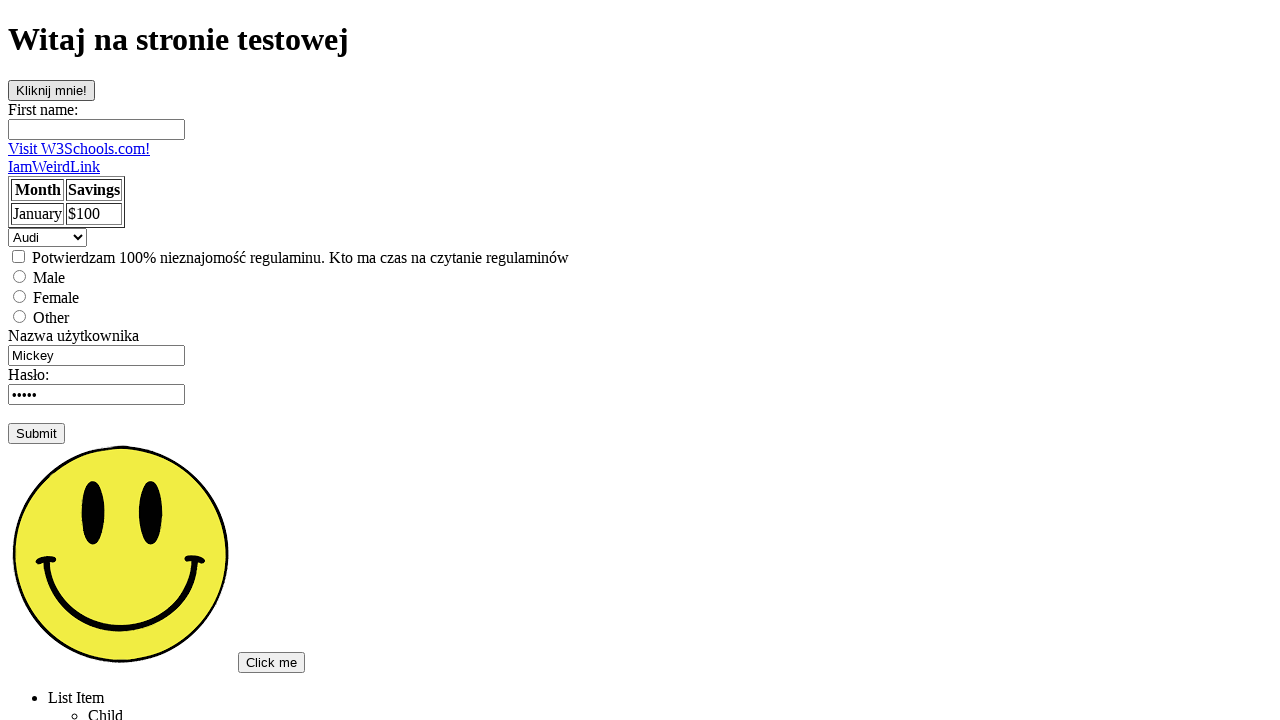

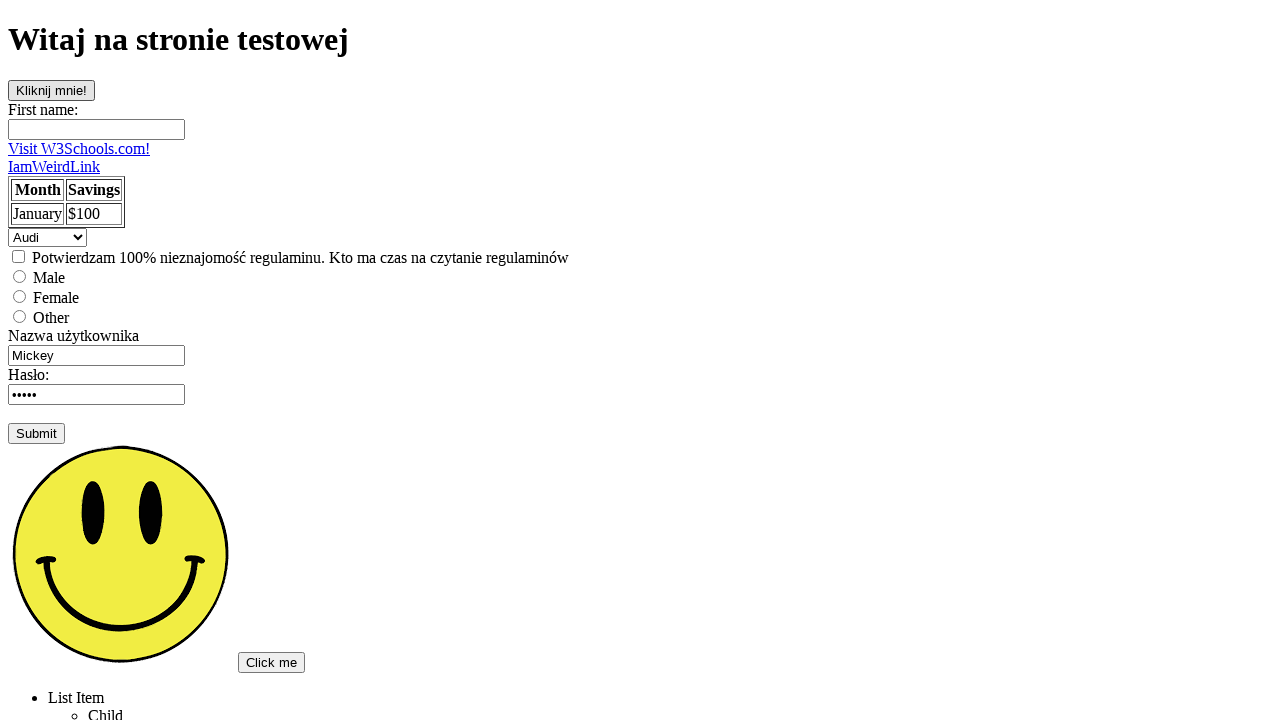